Tests checkbox functionality by checking "Check 3" and "Check 4" and verifying selection states

Starting URL: https://antoniotrindade.com.br/treinoautomacao/elementsweb.html

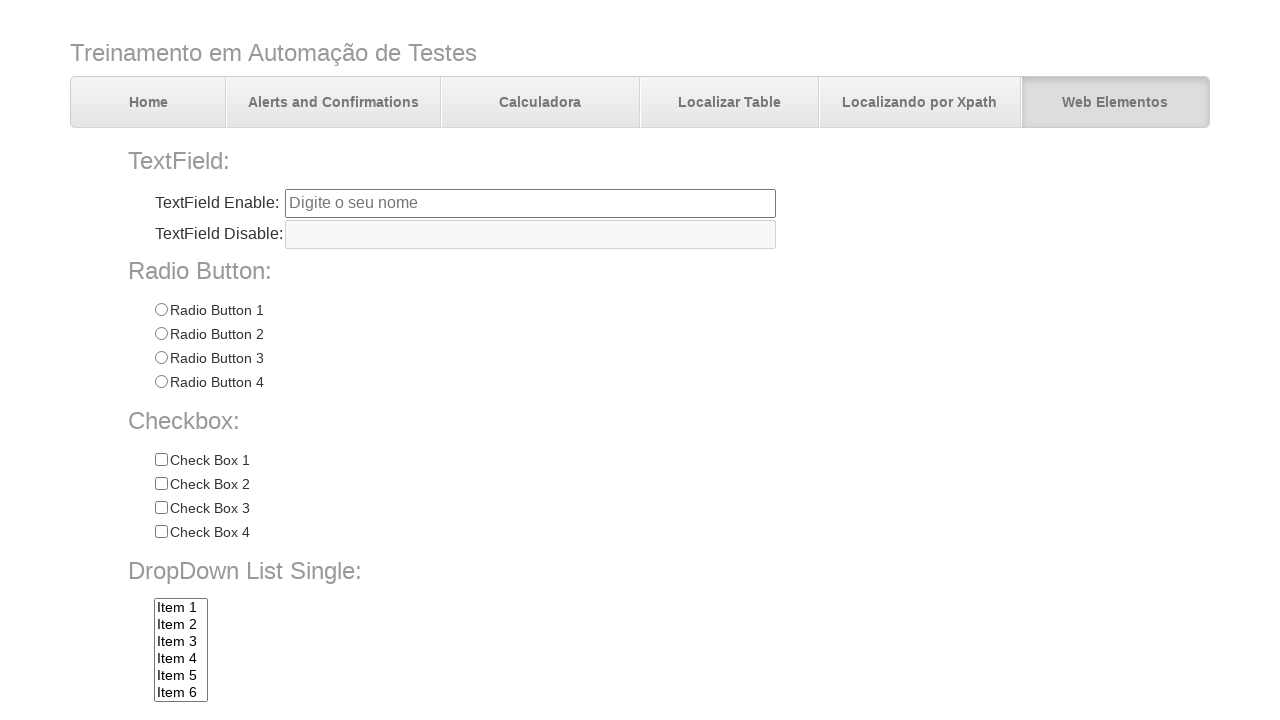

Navigated to checkbox test page
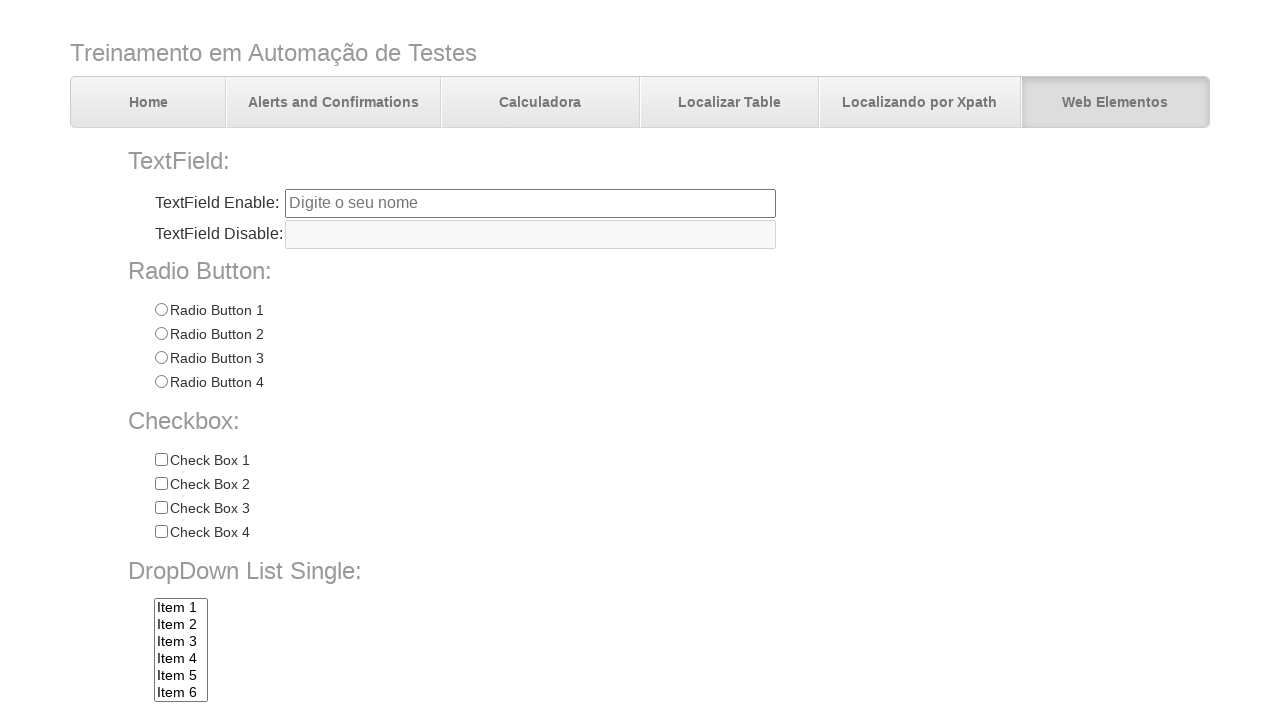

Clicked on 'Check 3' checkbox at (161, 508) on input[name='chkbox'][value='Check 3']
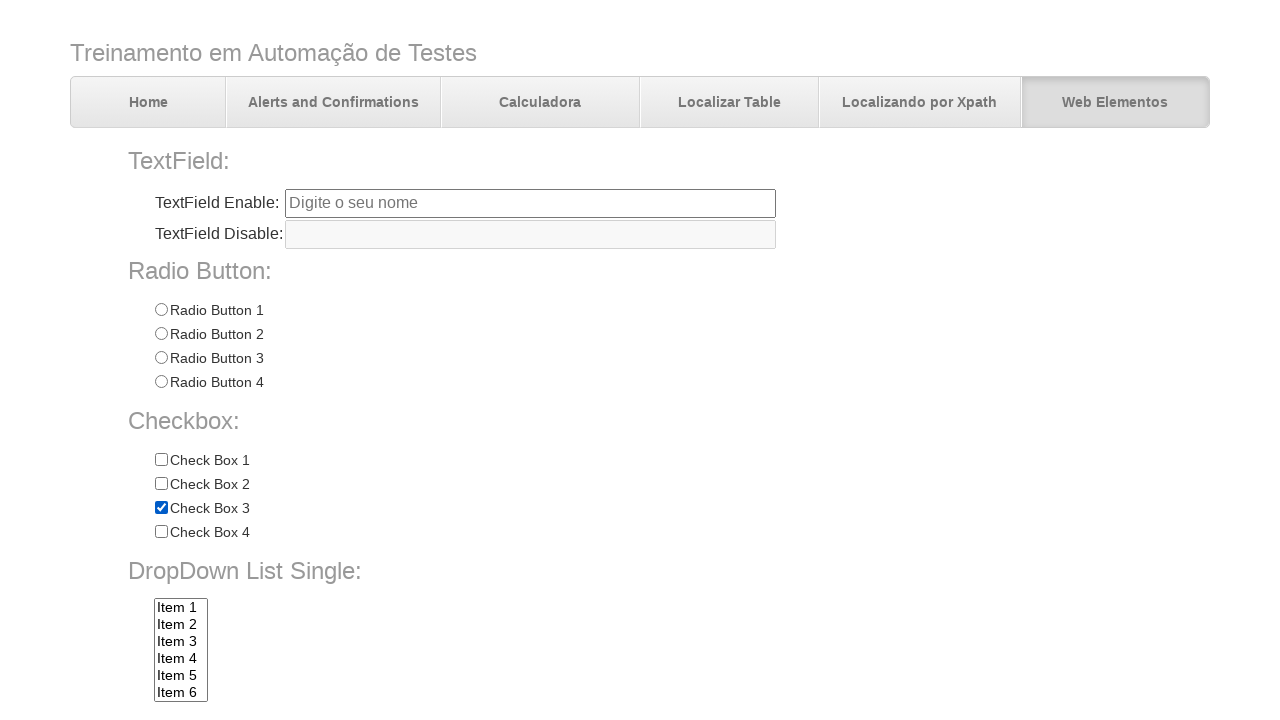

Clicked on 'Check 4' checkbox at (161, 532) on input[name='chkbox'][value='Check 4']
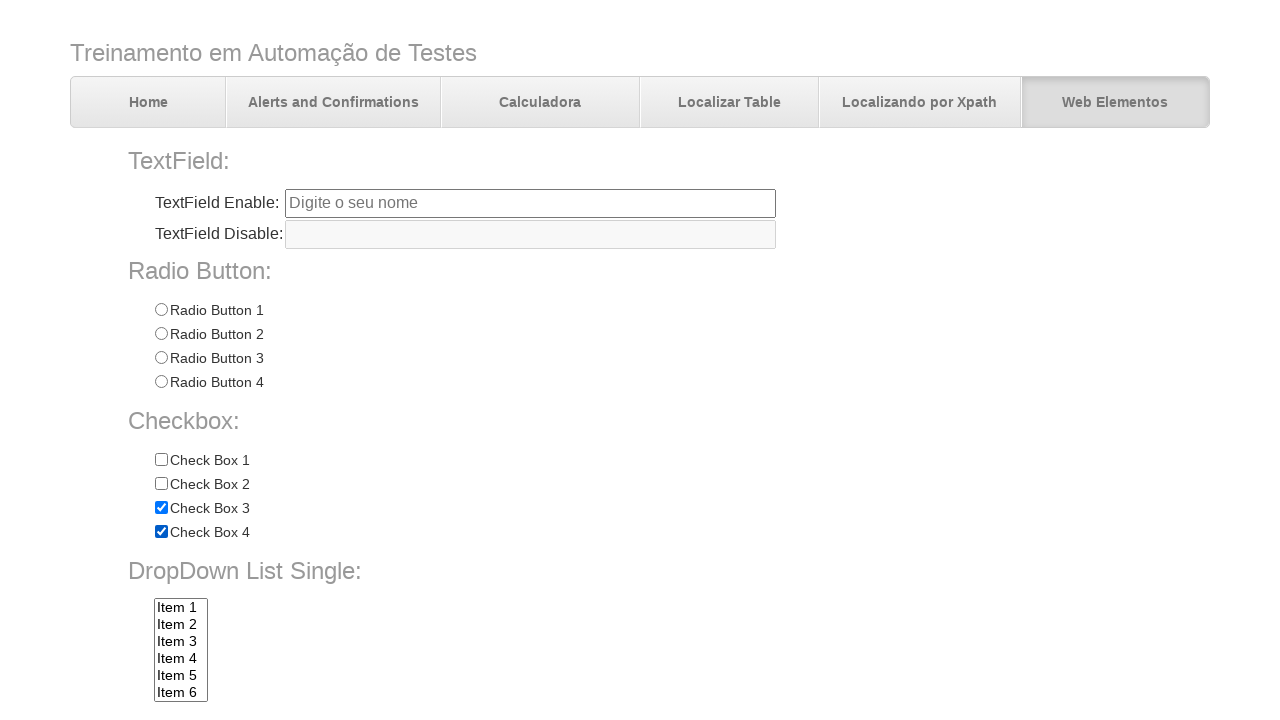

Verified that 'Check 3' is selected
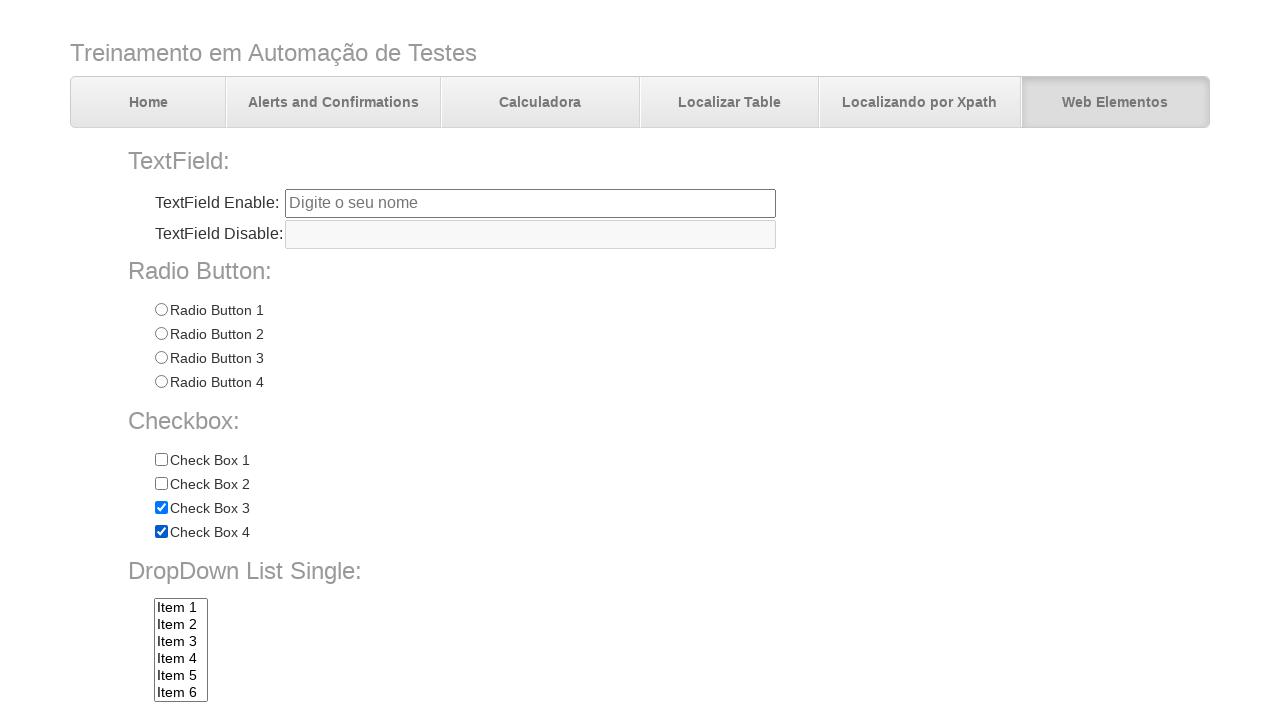

Verified that 'Check 4' is selected
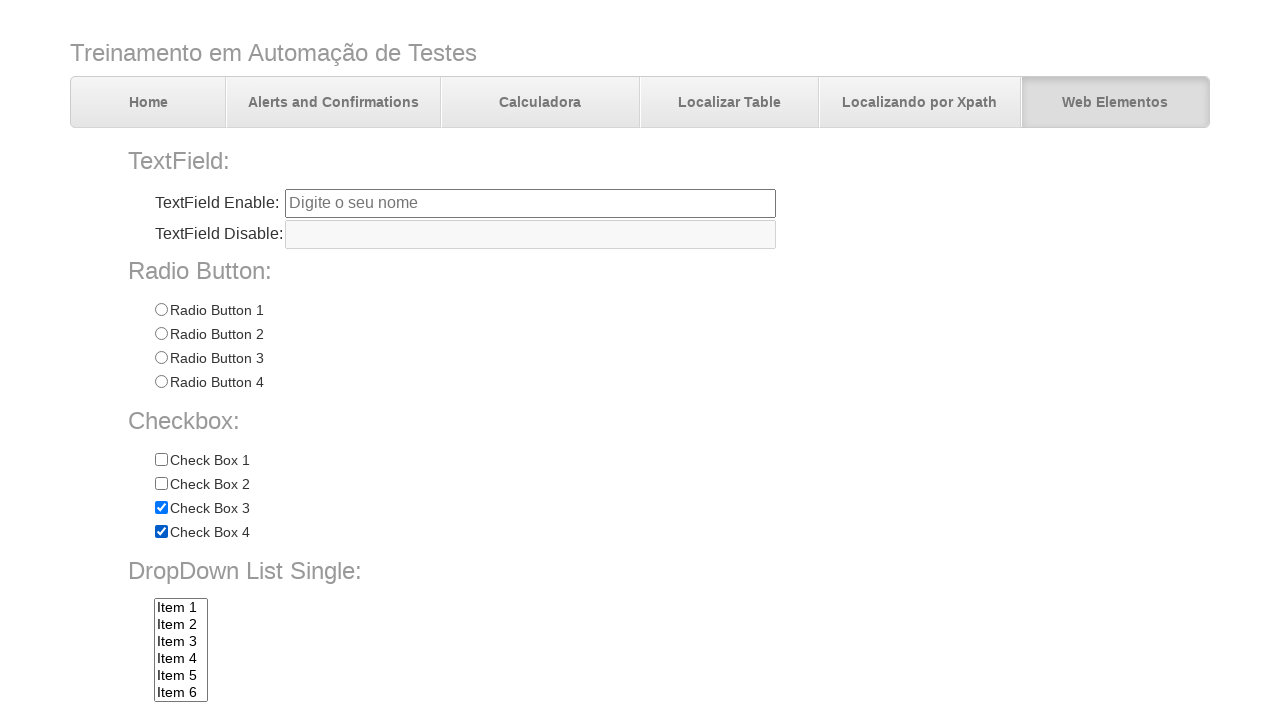

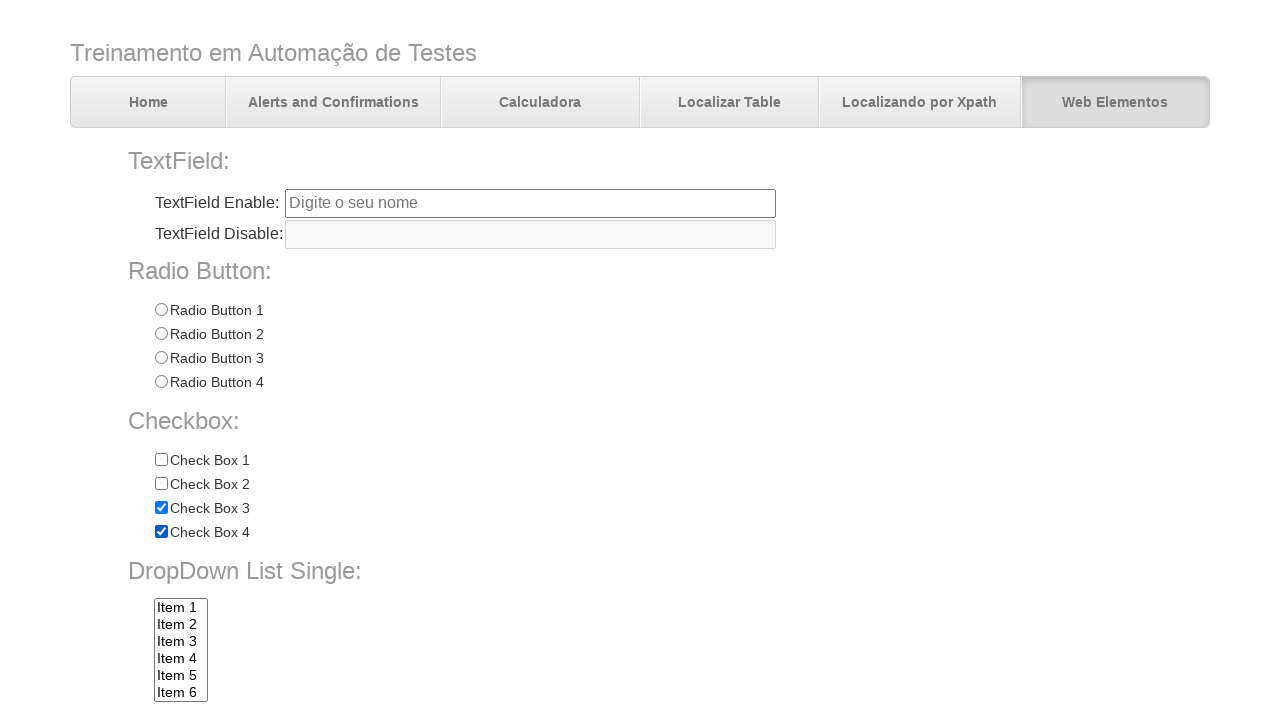